Tests dynamic loading functionality by clicking a Start button and waiting for dynamically loaded content to appear on the page

Starting URL: https://the-internet.herokuapp.com/dynamic_loading/2

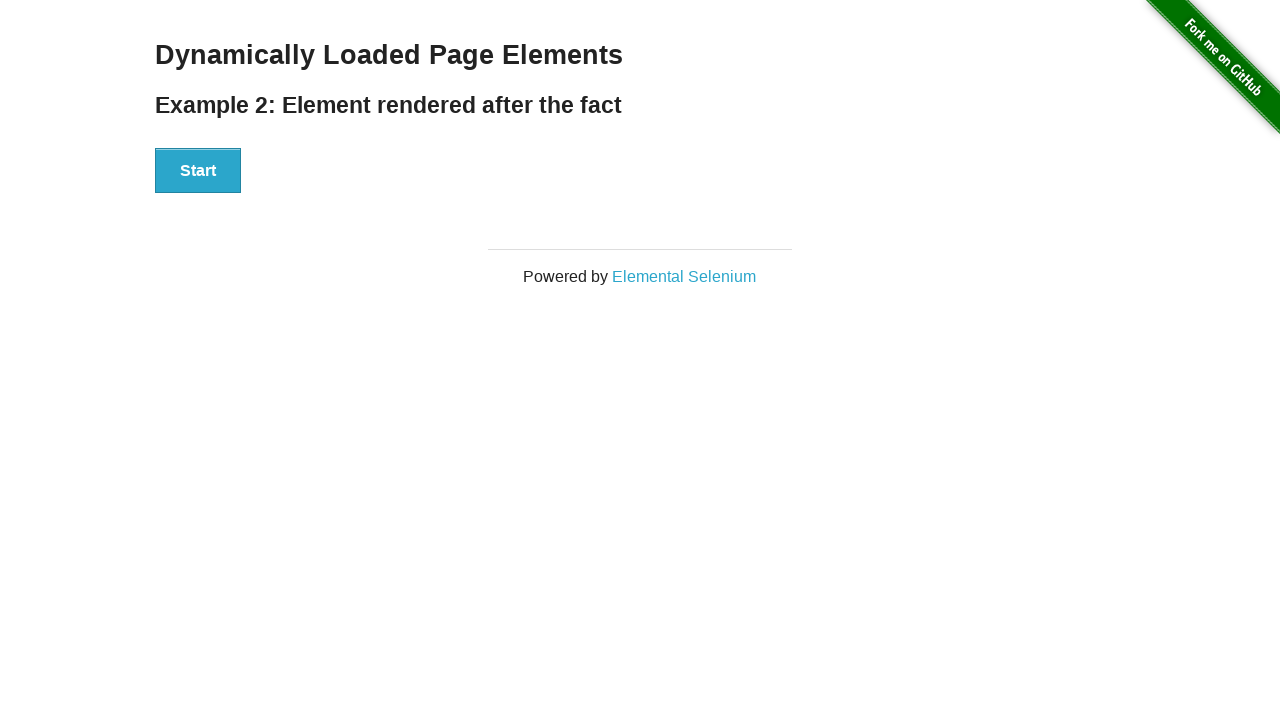

Clicked Start button to trigger dynamic loading at (198, 171) on xpath=//button[text()='Start']
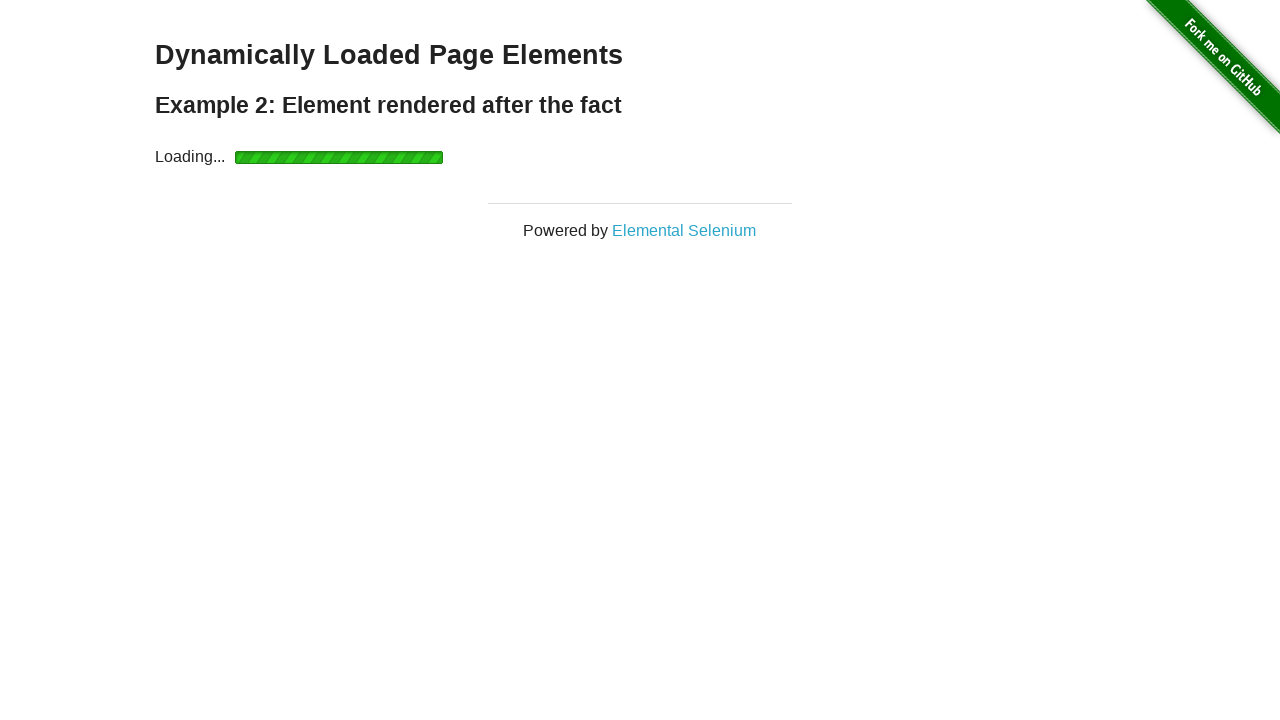

Waited for dynamically loaded content to appear
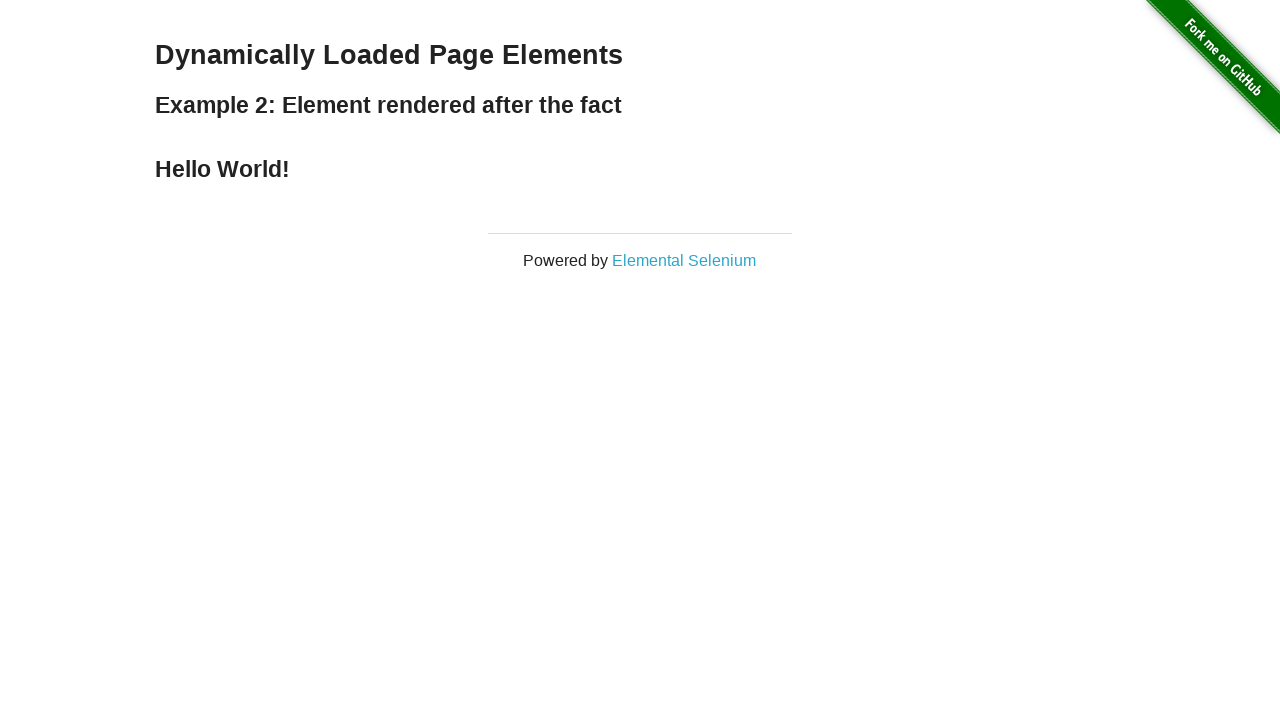

Retrieved loaded text content from #finish h4 element
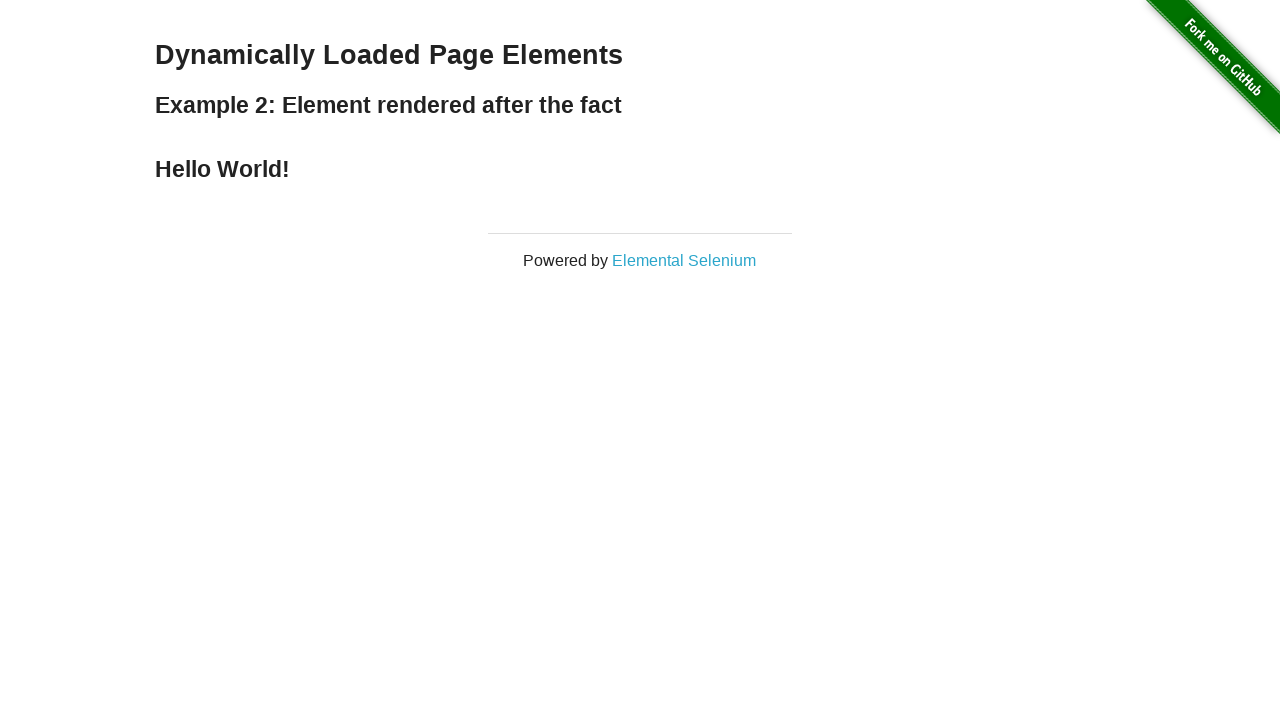

Printed loaded text: Hello World!
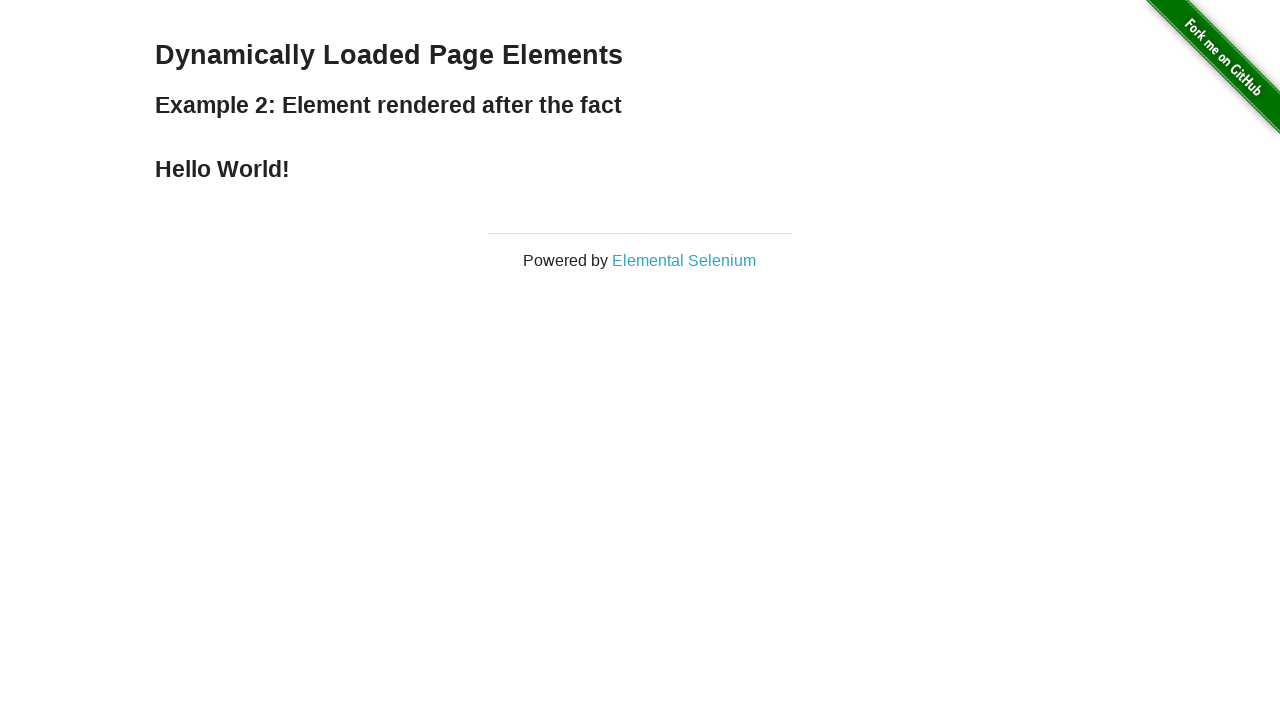

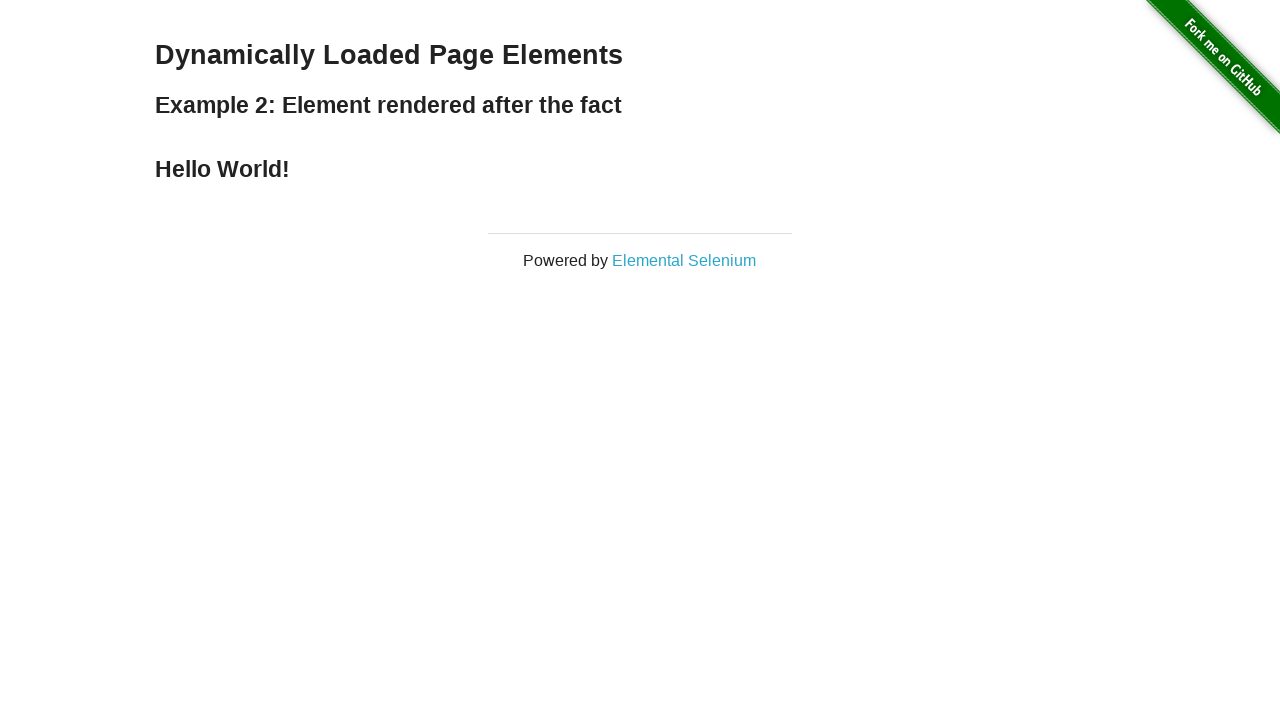